Navigates to USPS website and clicks on the stamps section to view stamp ordering options

Starting URL: https://usps.com/

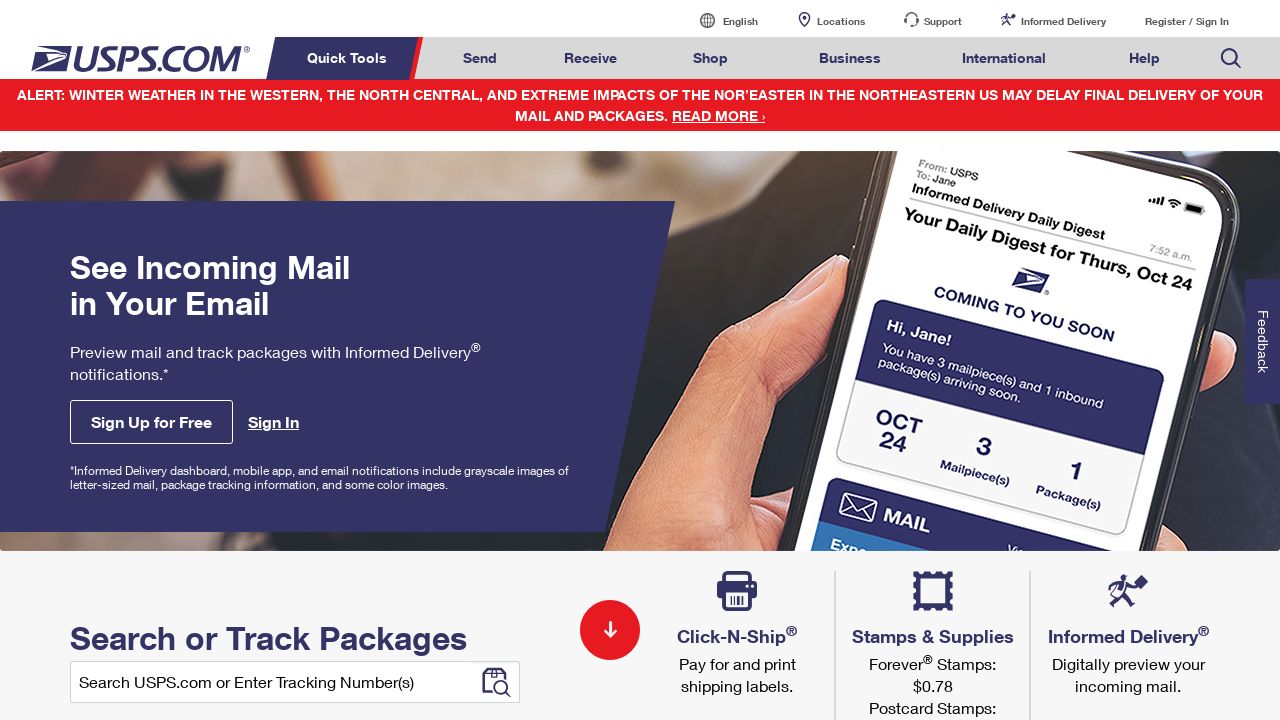

Navigated to USPS website
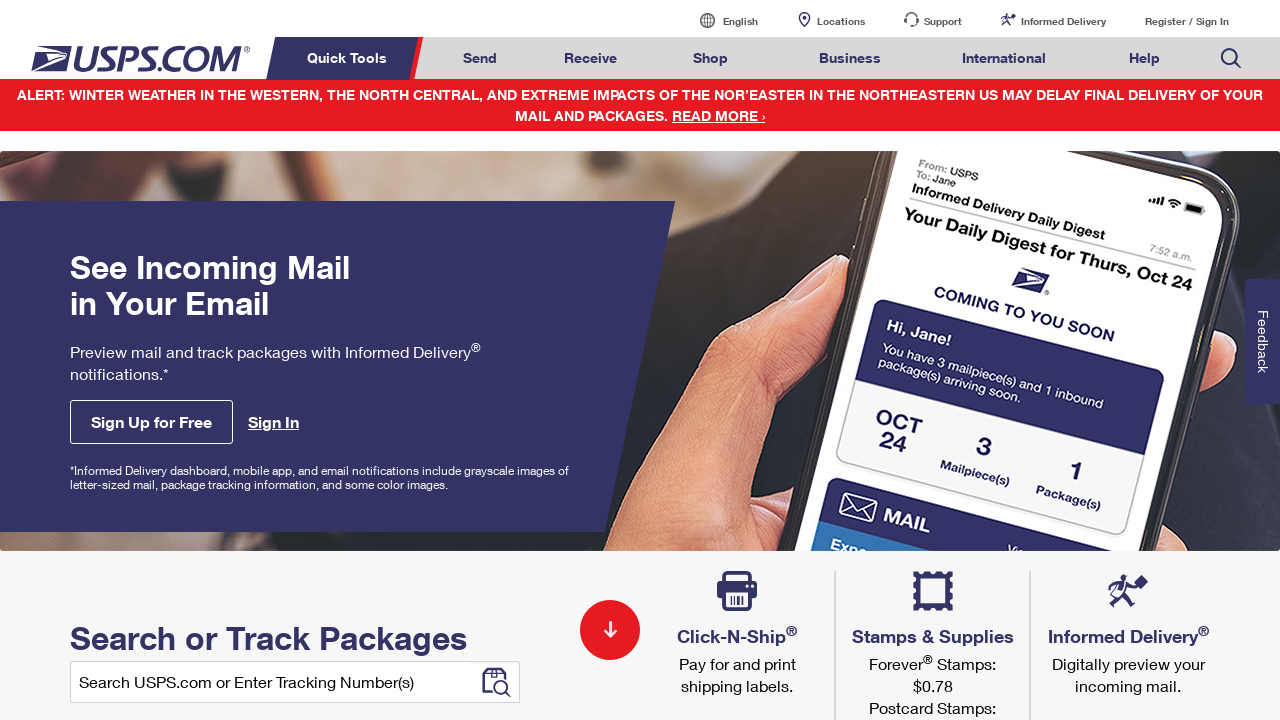

Located stamps button element
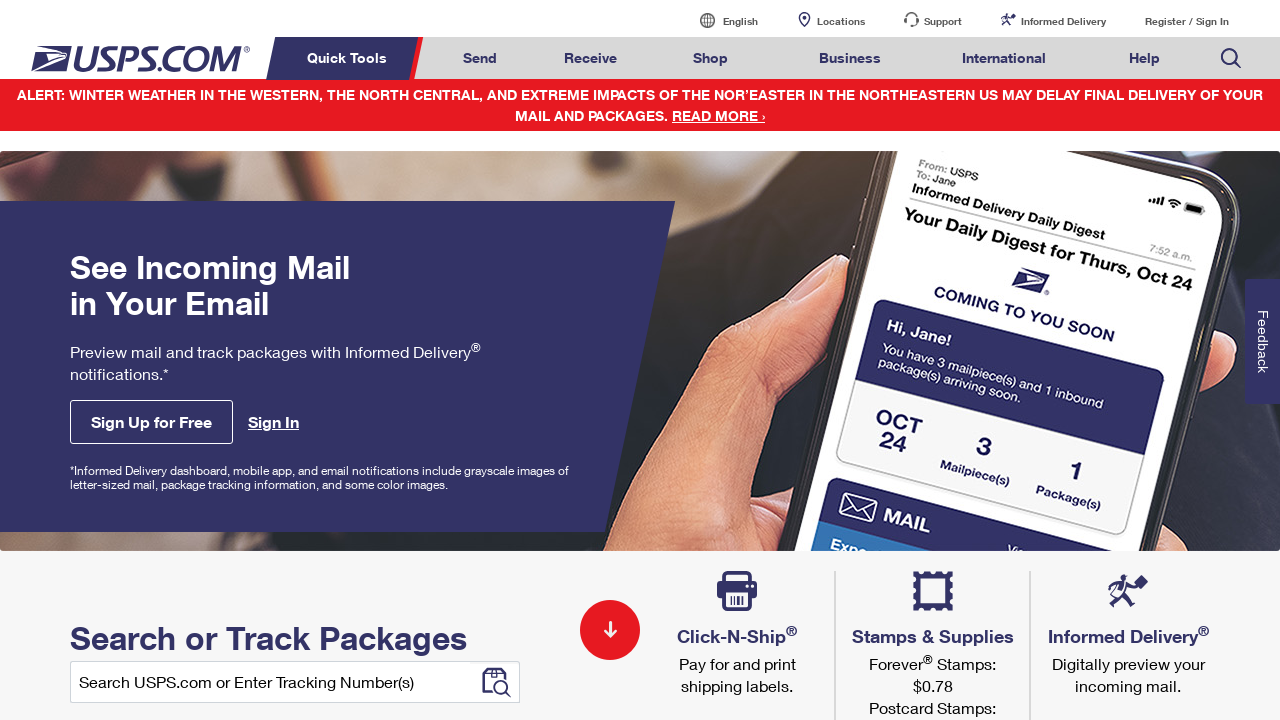

Scrolled stamps button into view
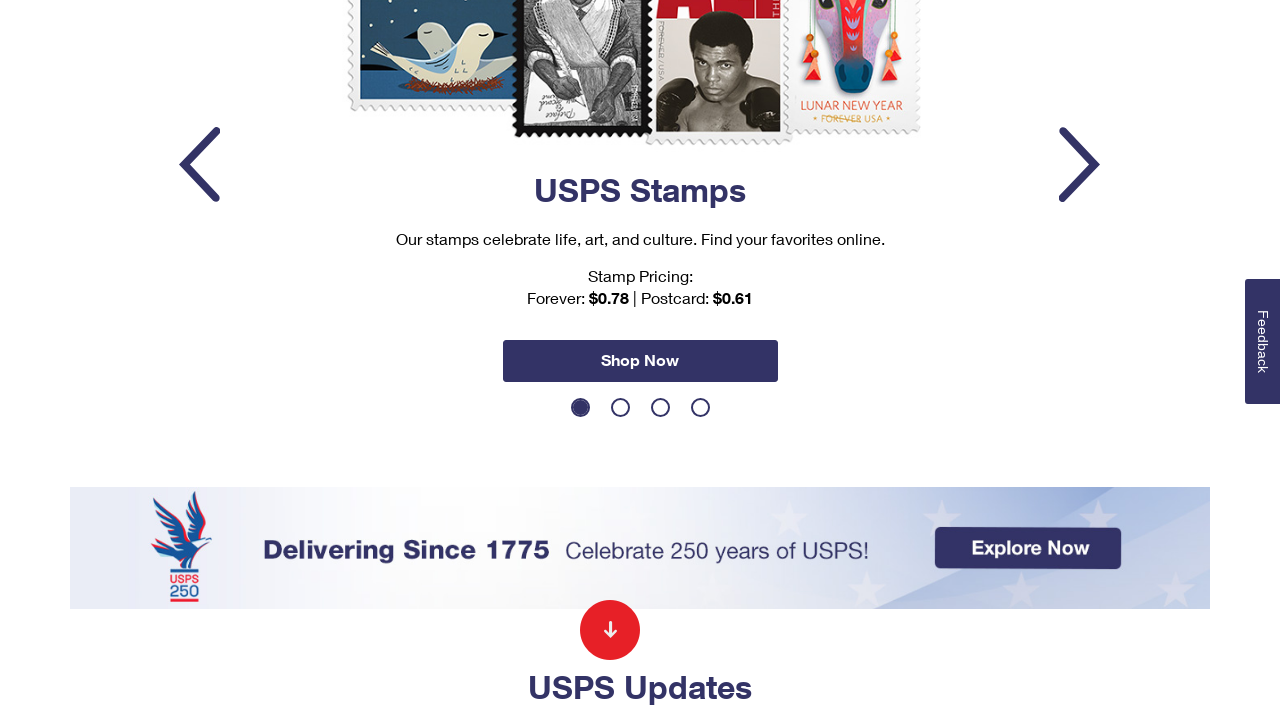

Clicked on stamps section to view stamp ordering options at (640, 361) on (//a[@data-gtm-subsection='stamps'])[1]
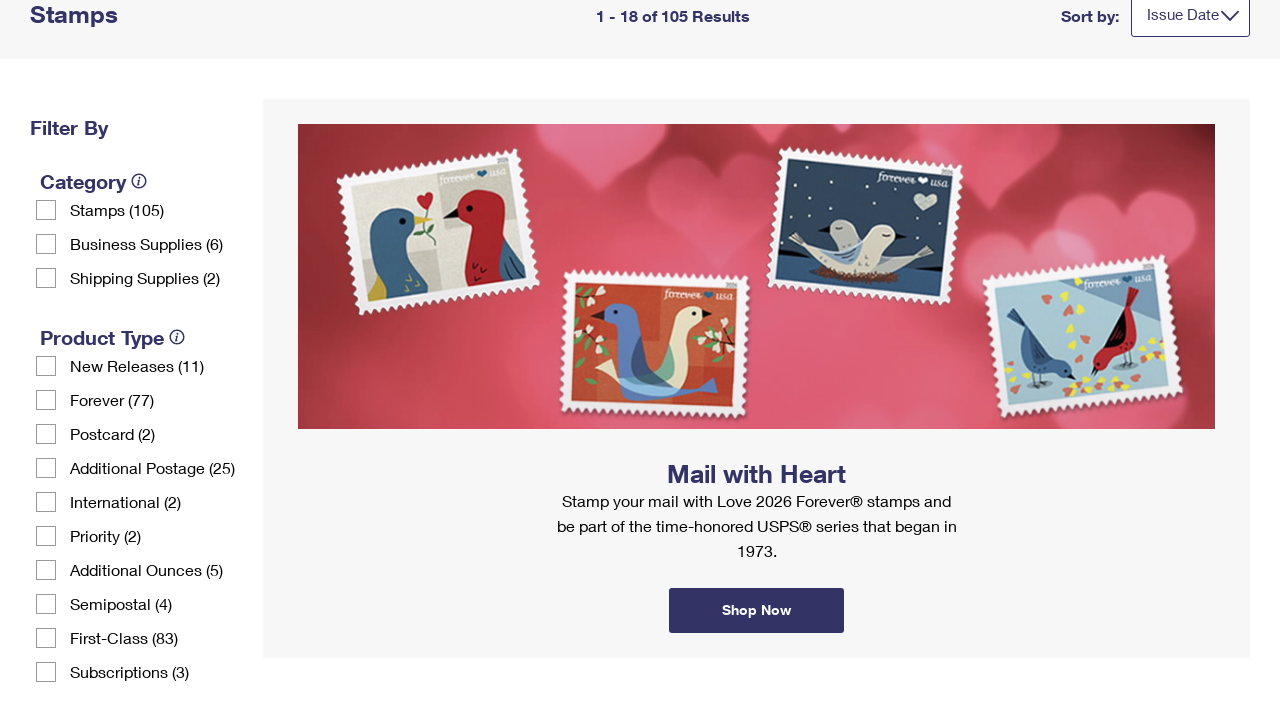

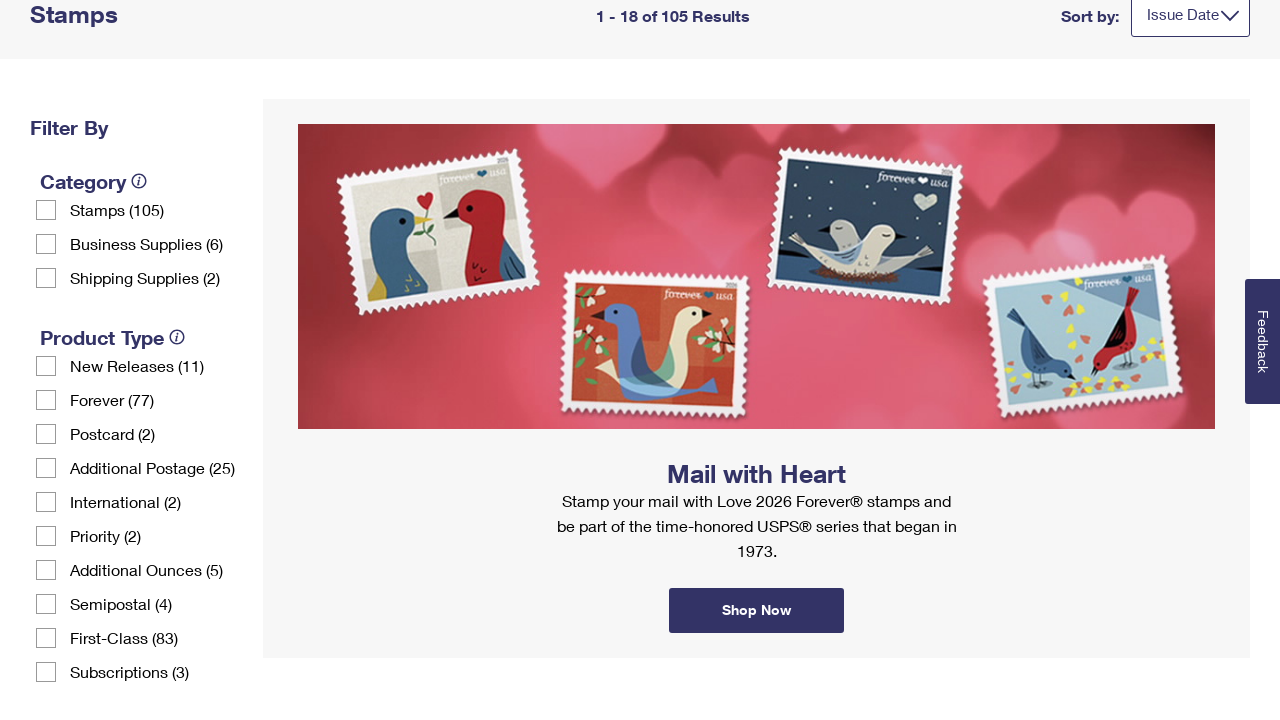